Tests confirmation alert by triggering and accepting the confirmation dialog

Starting URL: https://demoqa.com/alerts

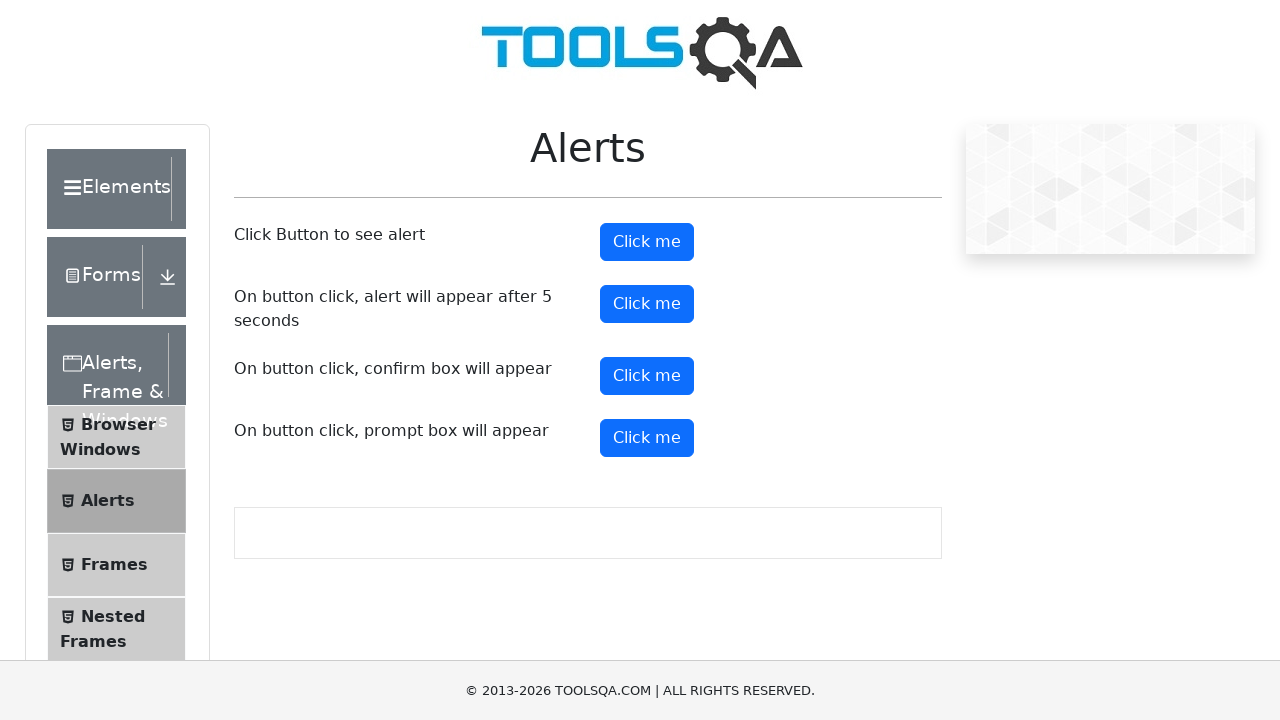

Clicked confirmation alert trigger button at (647, 376) on xpath=//button[@id='confirmButton']
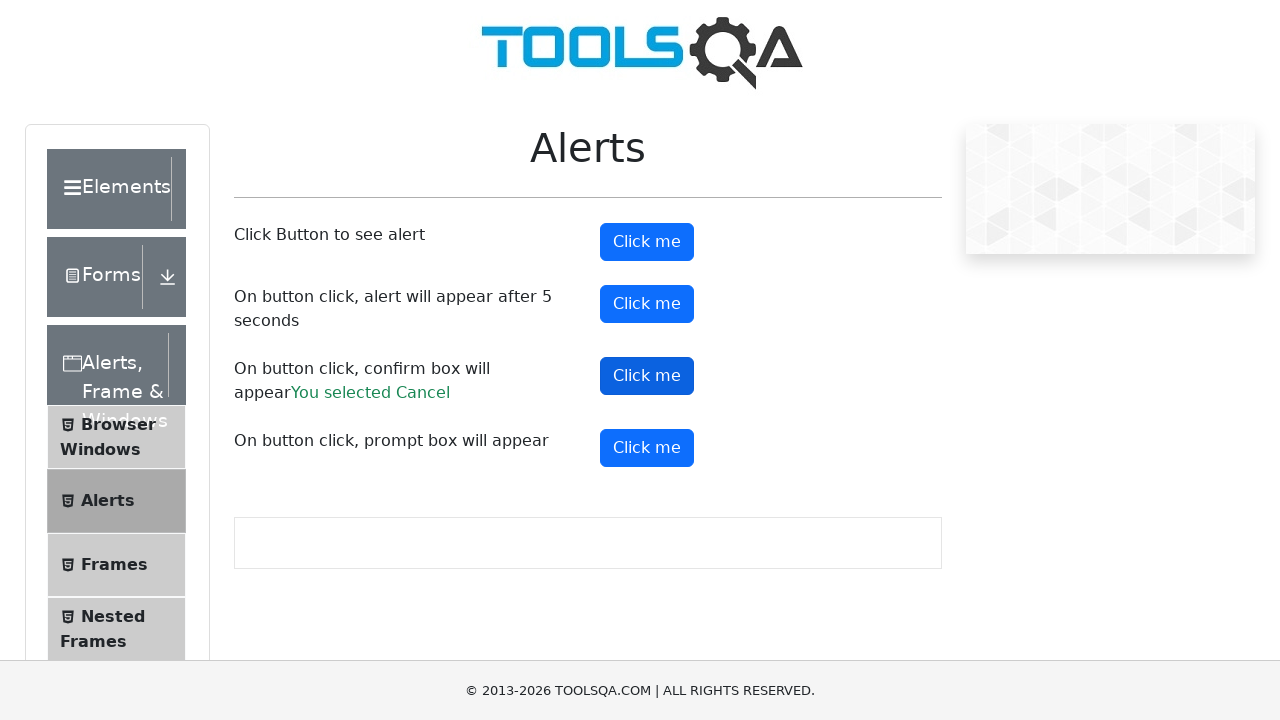

Set up dialog handler to accept confirmation alert
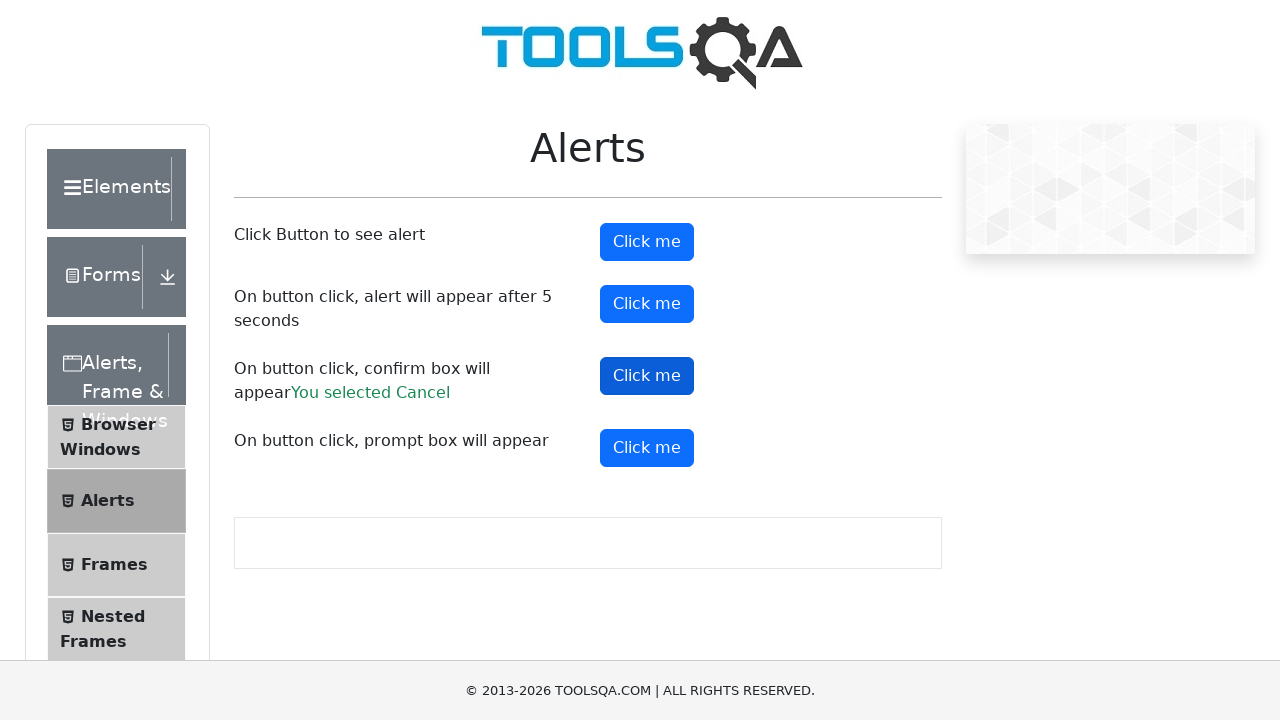

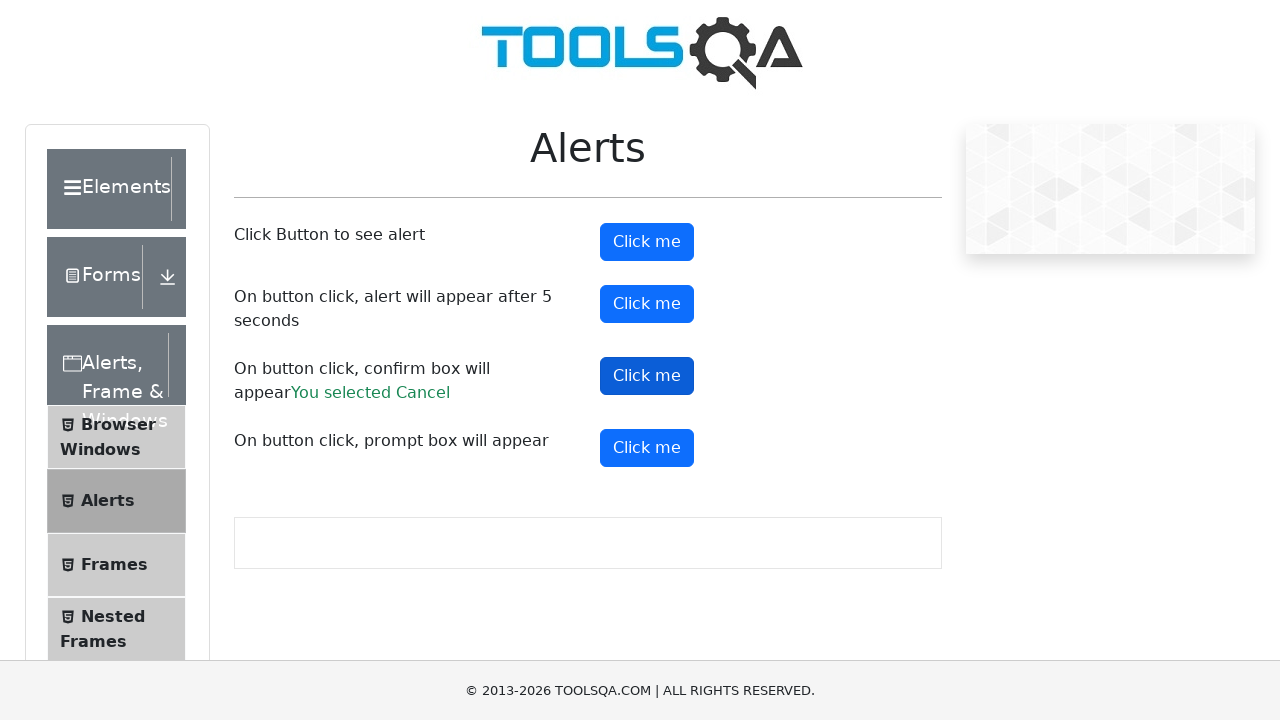